Tests date picker by clicking to open calendar and selecting month, year, and day using dropdowns

Starting URL: https://testautomationpractice.blogspot.com/

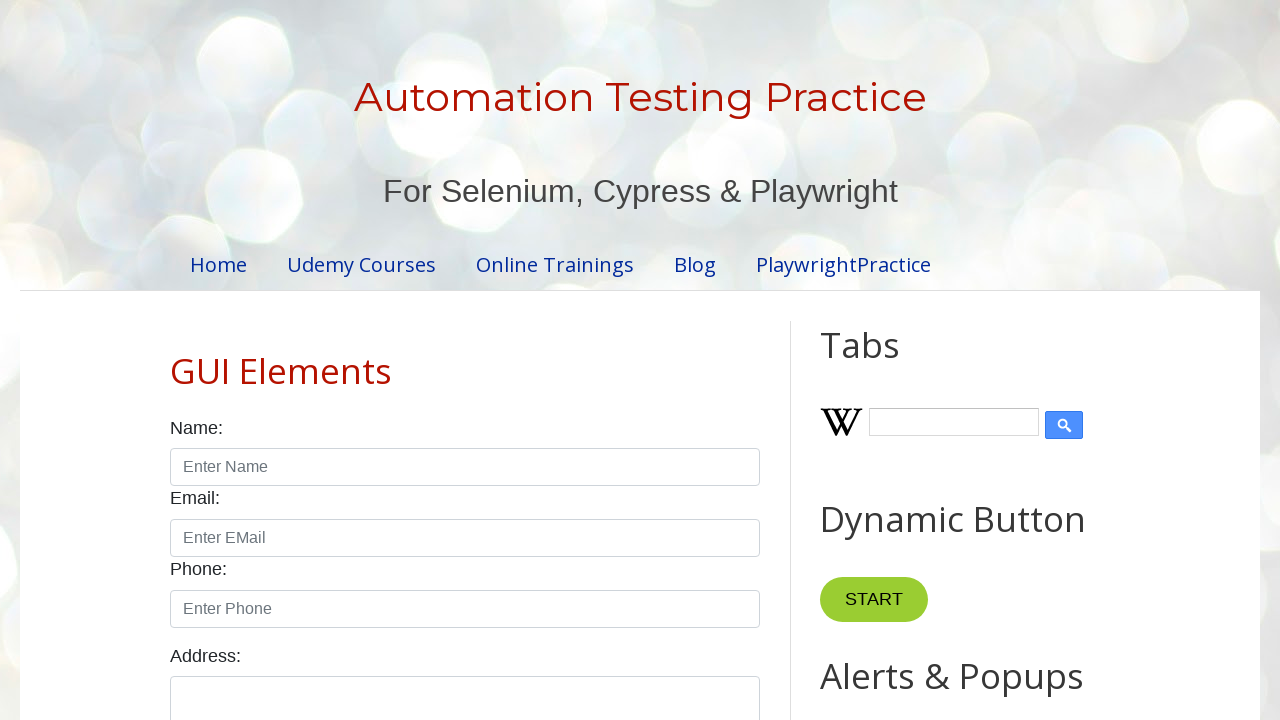

Clicked date picker input to open calendar at (520, 360) on input#txtDate
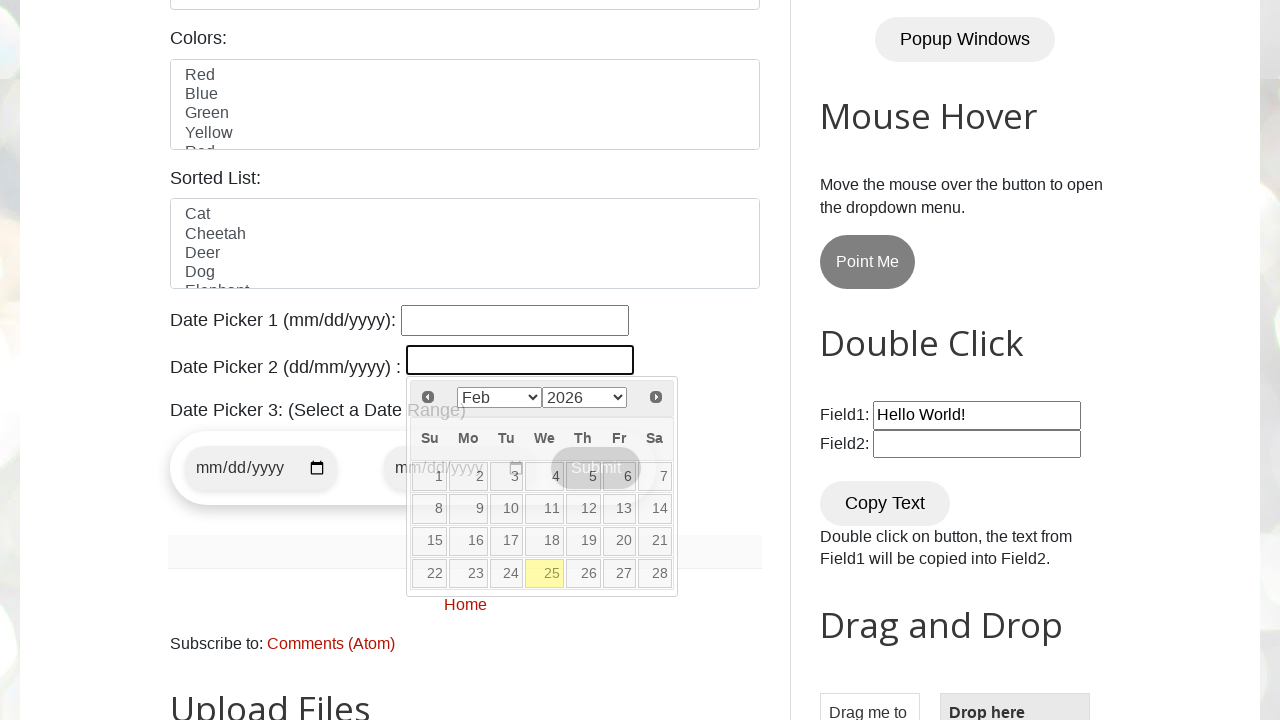

Selected September from month dropdown on select.ui-datepicker-month
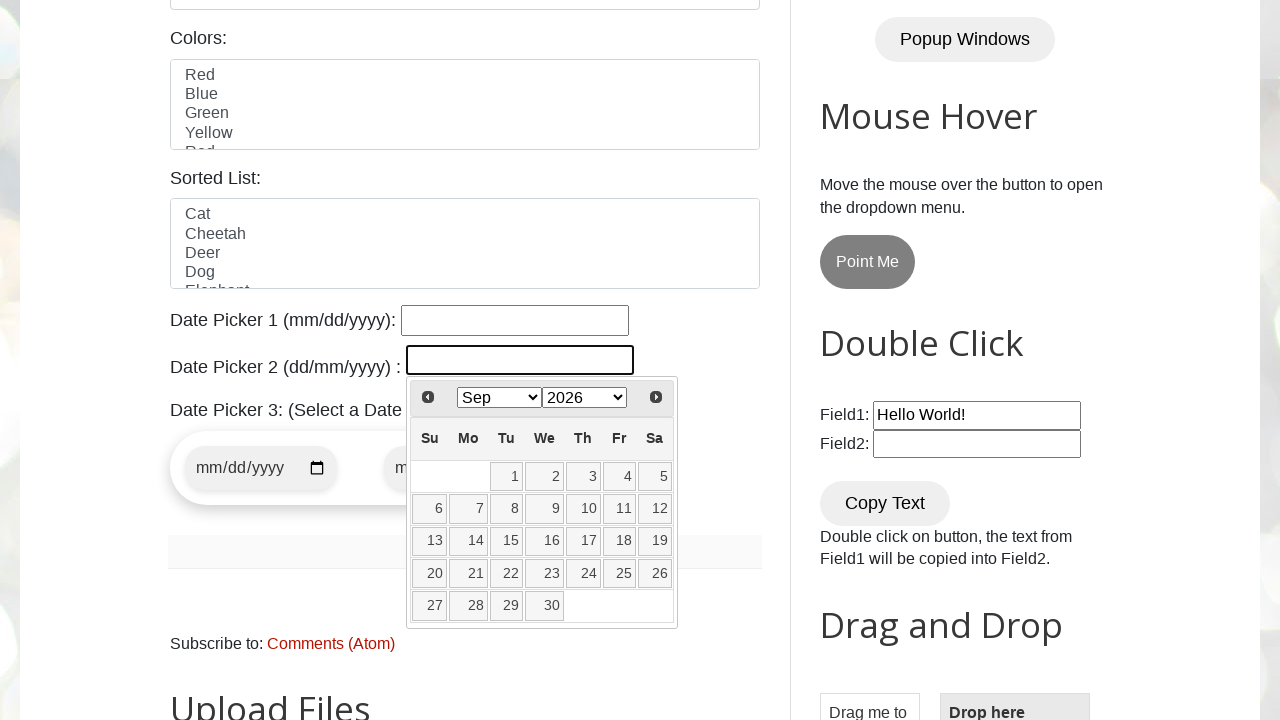

Selected 2019 from year dropdown on select.ui-datepicker-year
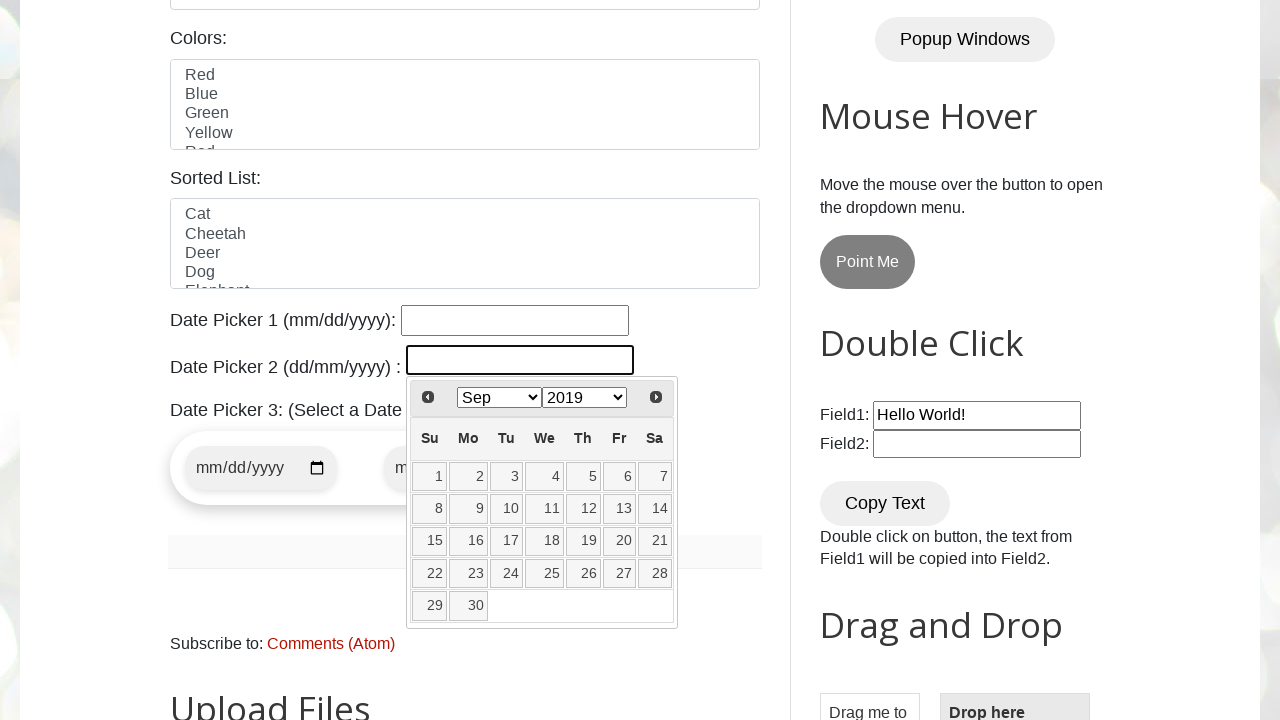

Clicked day 9 to complete date selection at (468, 509) on a[data-date='9']
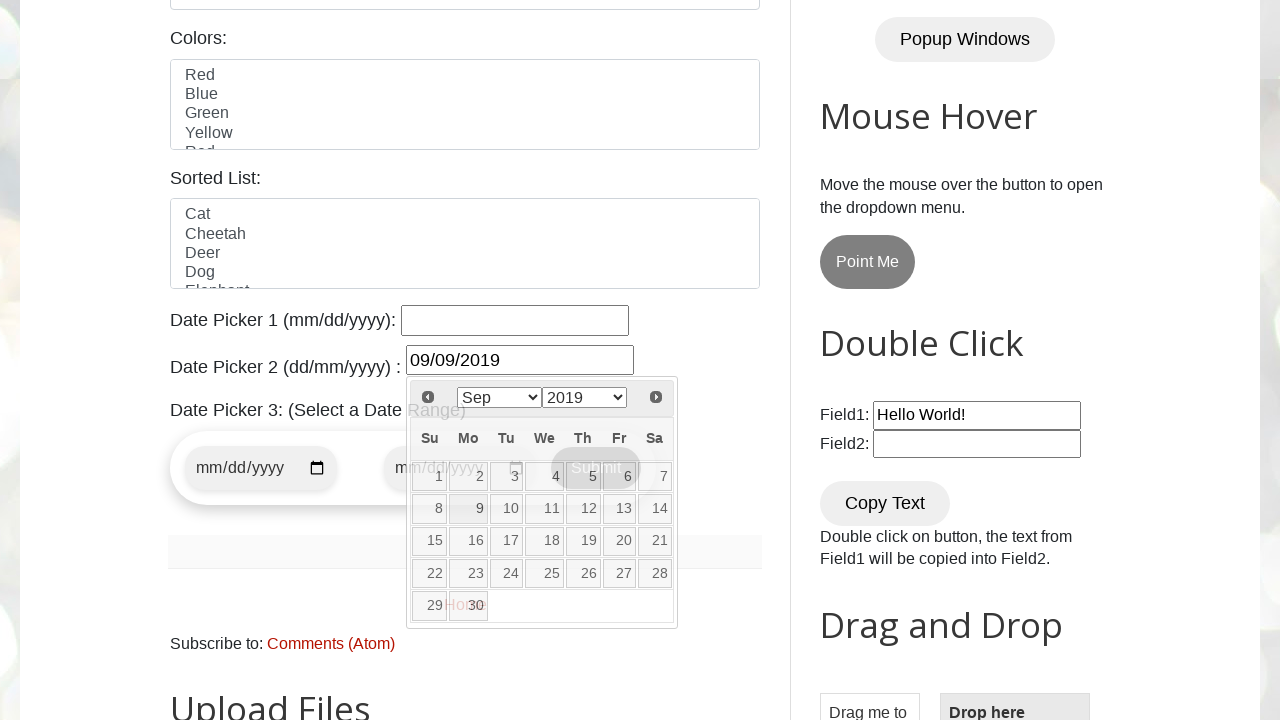

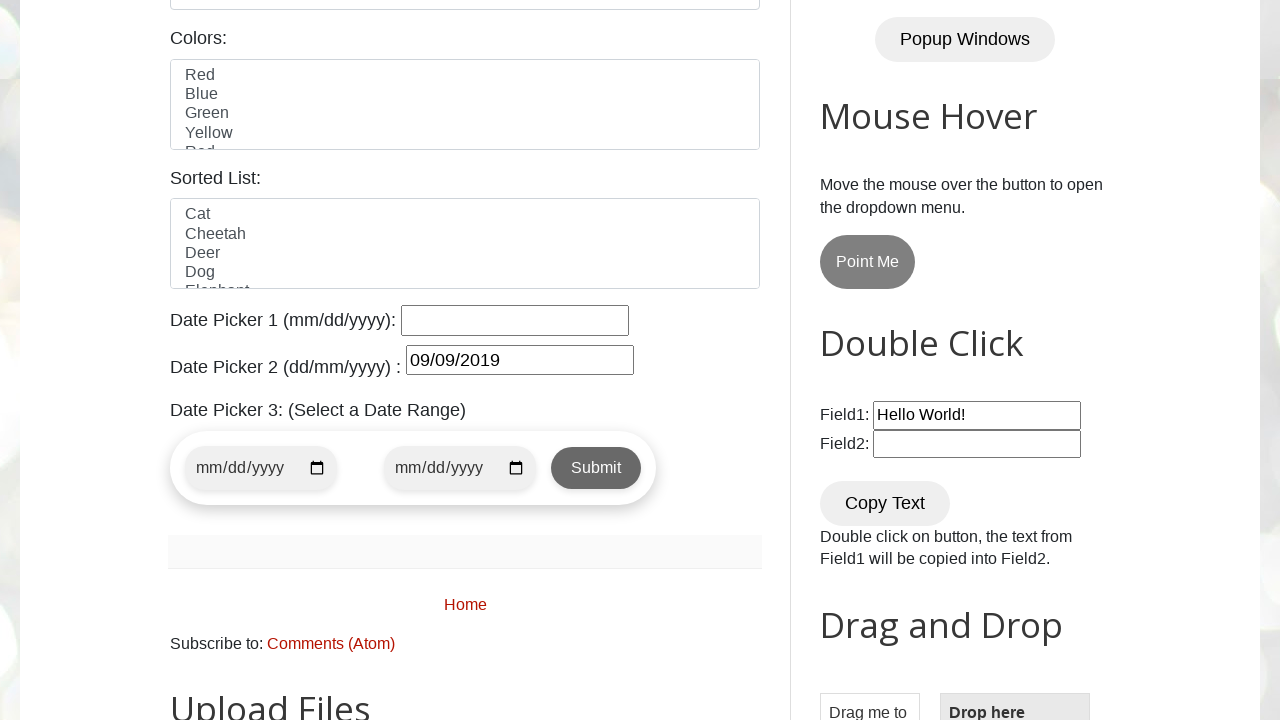